Tests the practice form using jQuery-style selectors, filling personal details and submitting the form.

Starting URL: https://demoqa.com/automation-practice-form

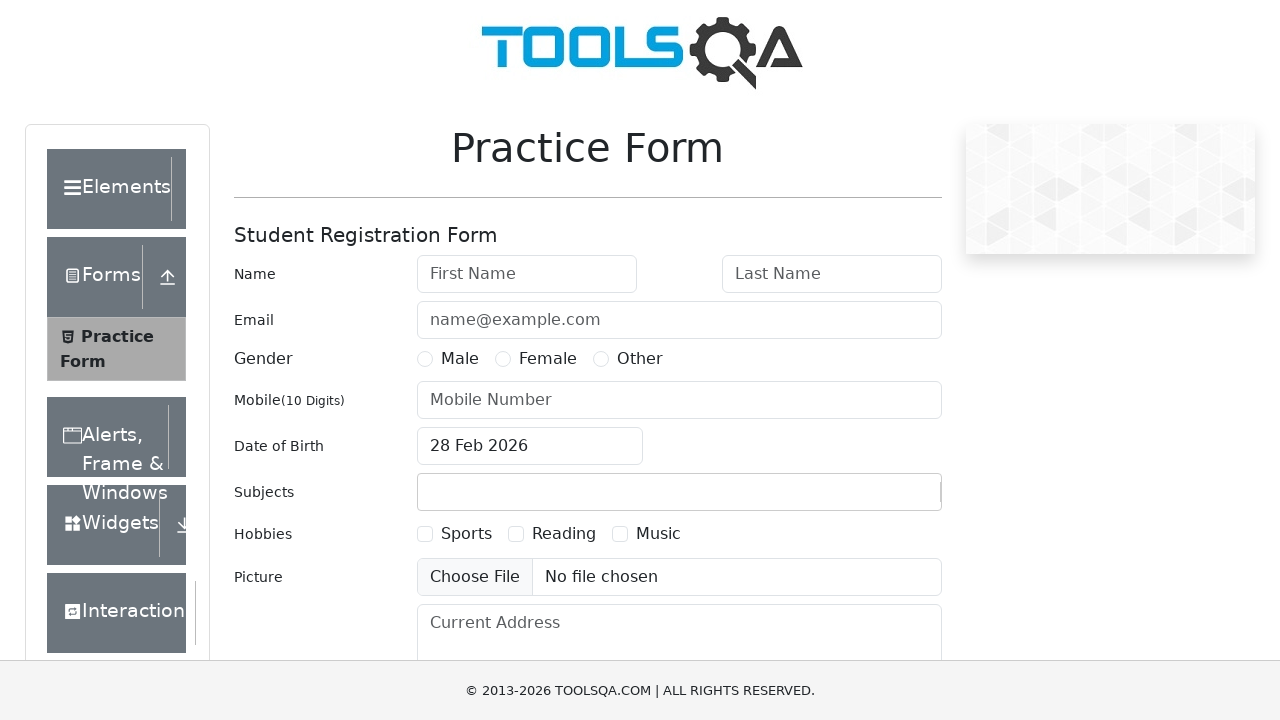

Filled first name field with 'Mujahid' on #firstName
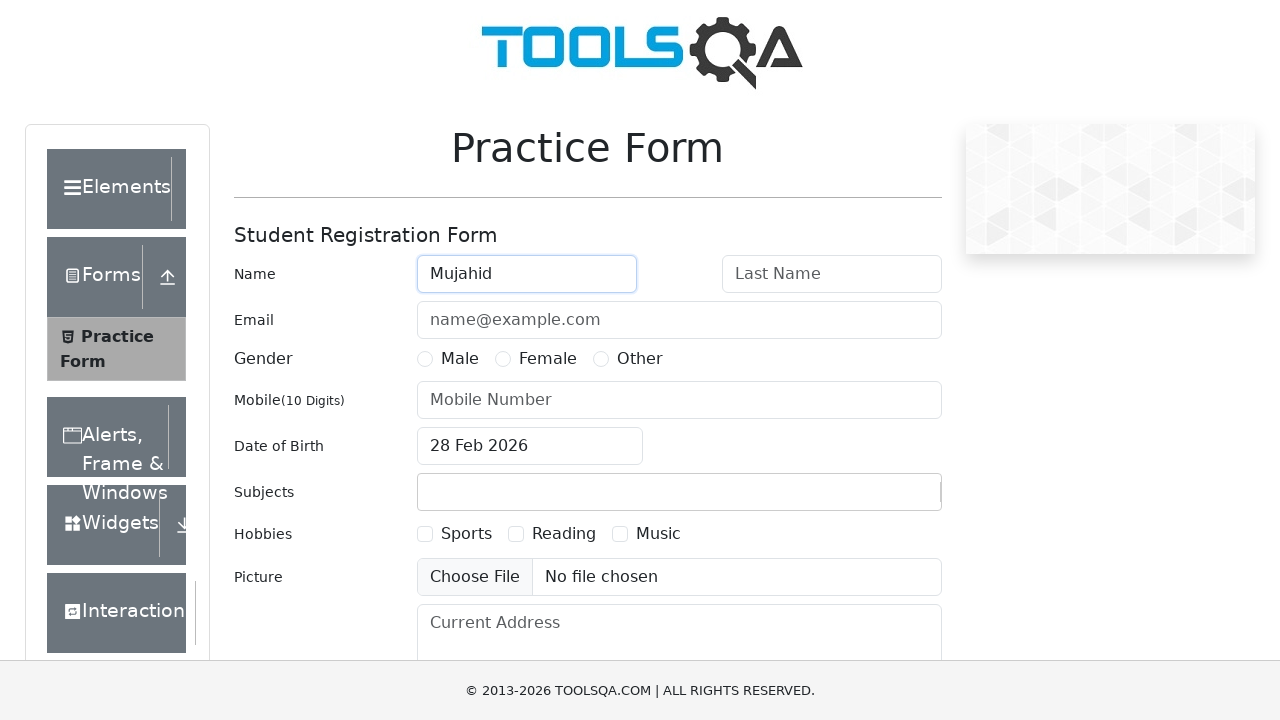

Filled last name field with 'Akber Ali' on #lastName
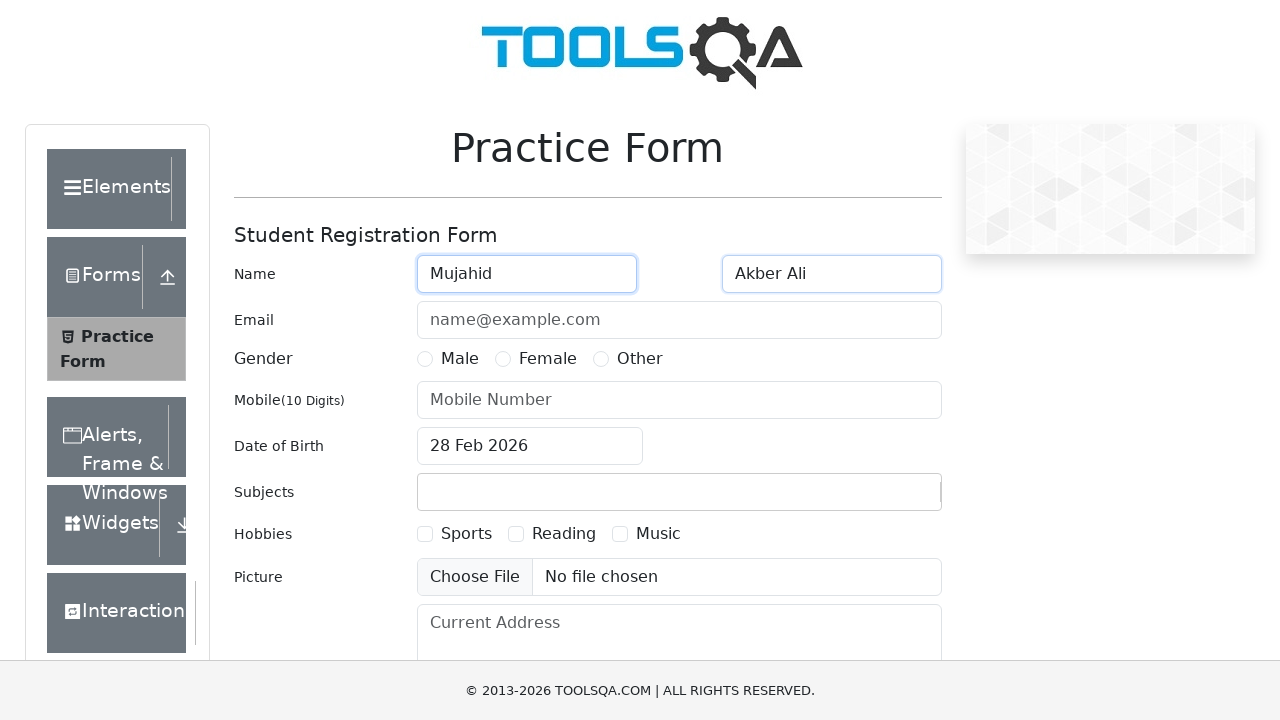

Filled email field with 'mujahidakberali@gmail.com' on #userEmail
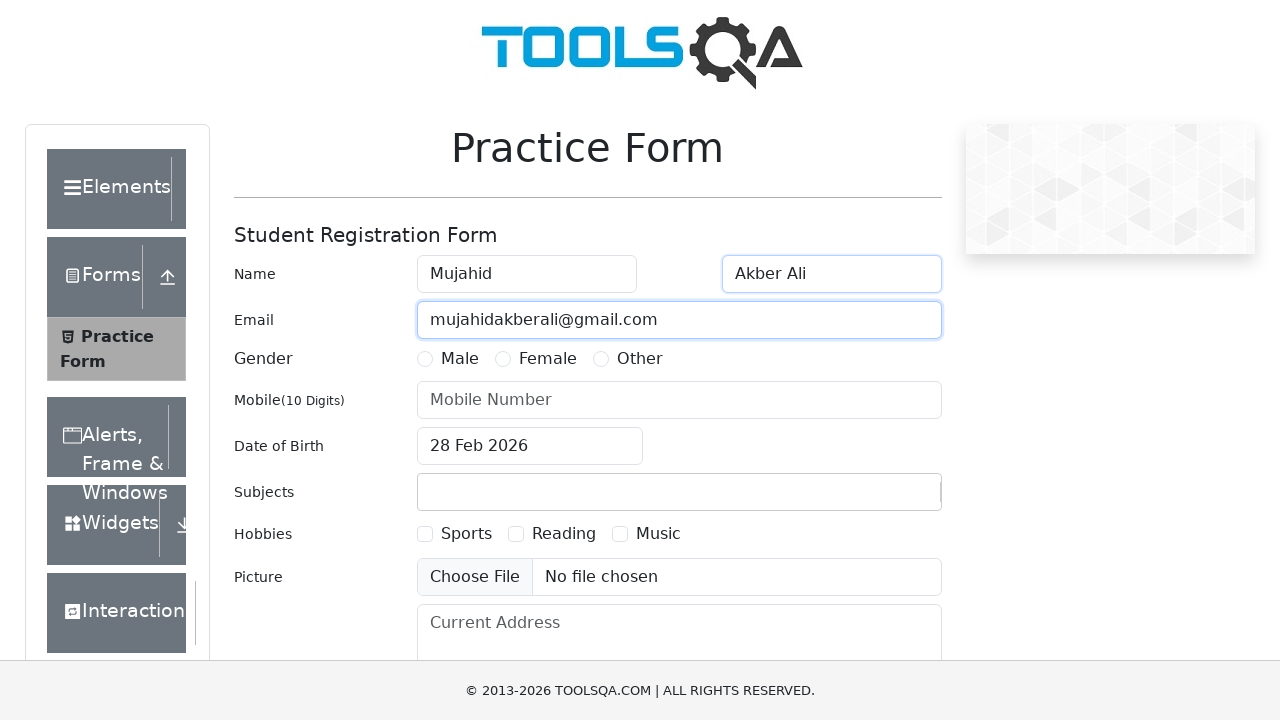

Selected gender radio button at (460, 359) on label[for='gender-radio-1']
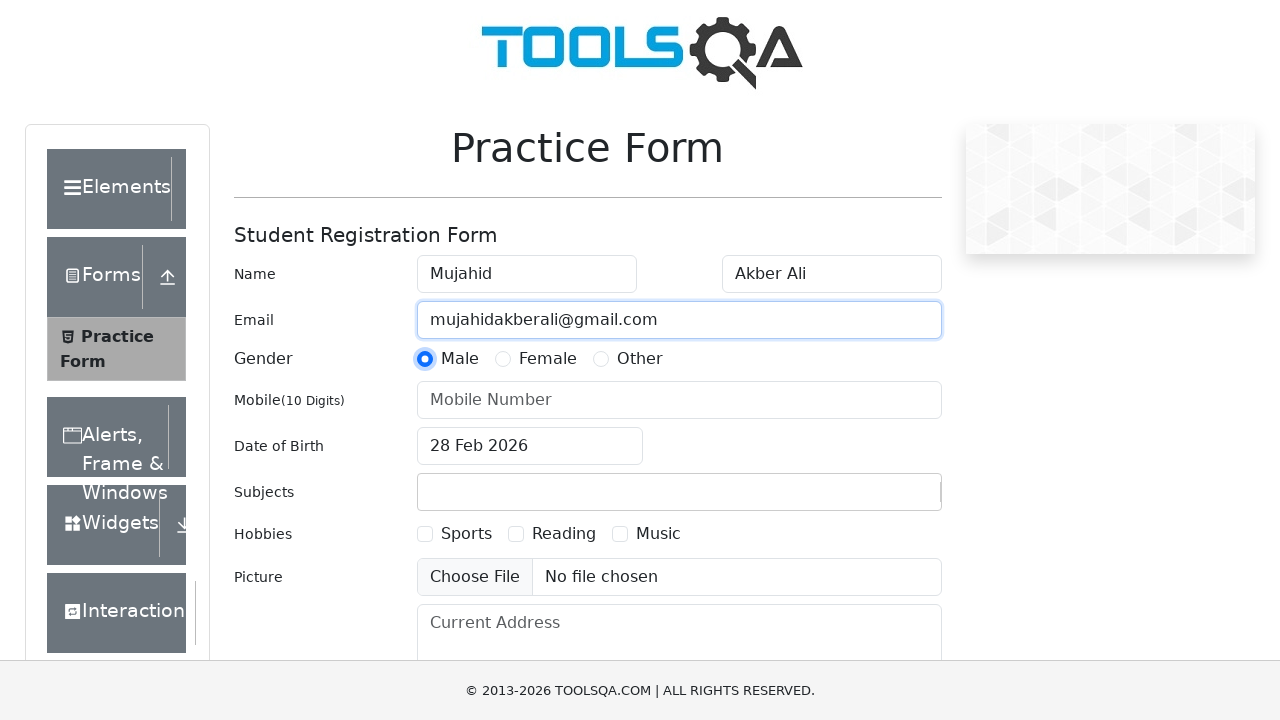

Filled phone number field with '8797687687' on #userNumber
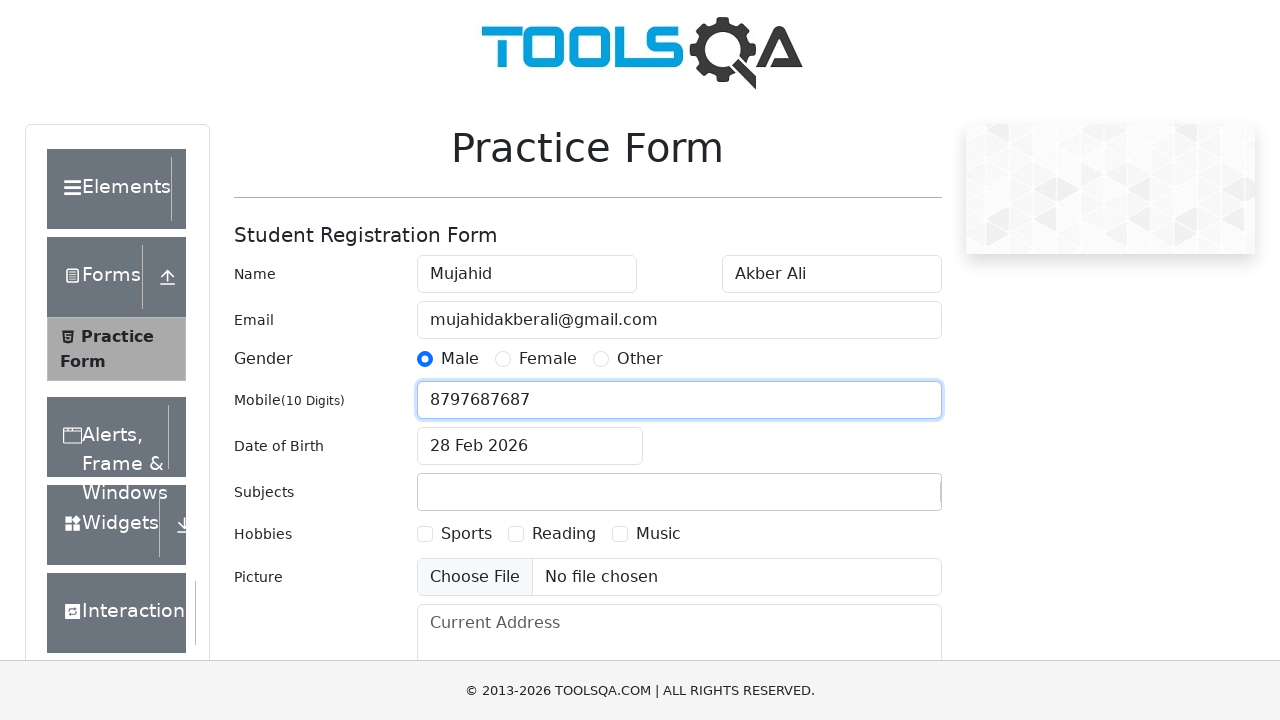

Filled date of birth field with '03 July 1998' on #dateOfBirthInput
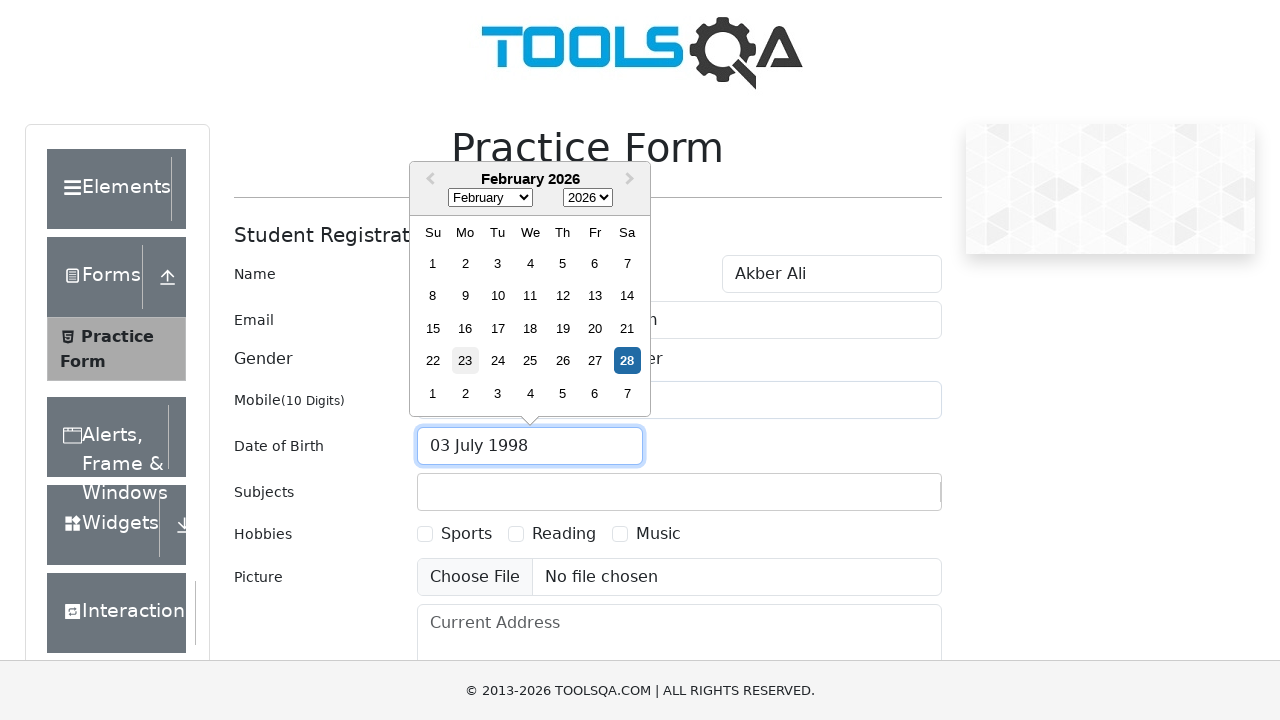

Closed date of birth picker with Escape key on #dateOfBirthInput
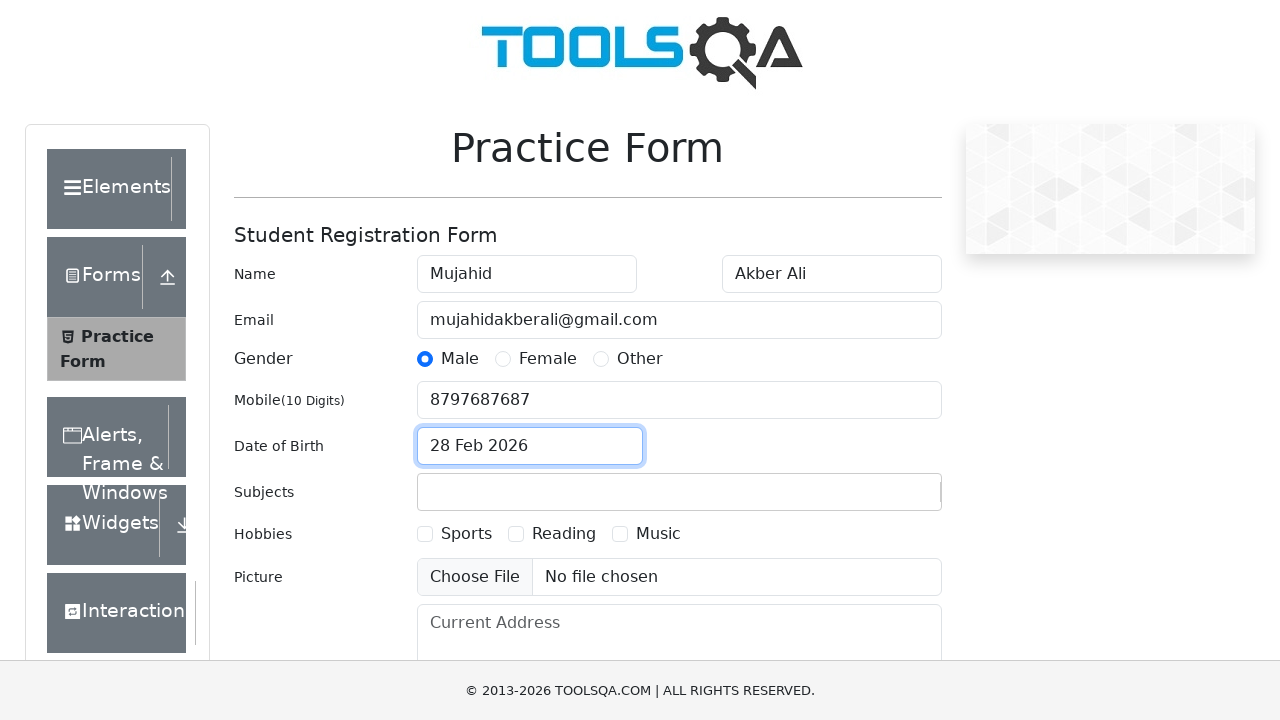

Filled subjects input field with 'math' on #subjectsInput
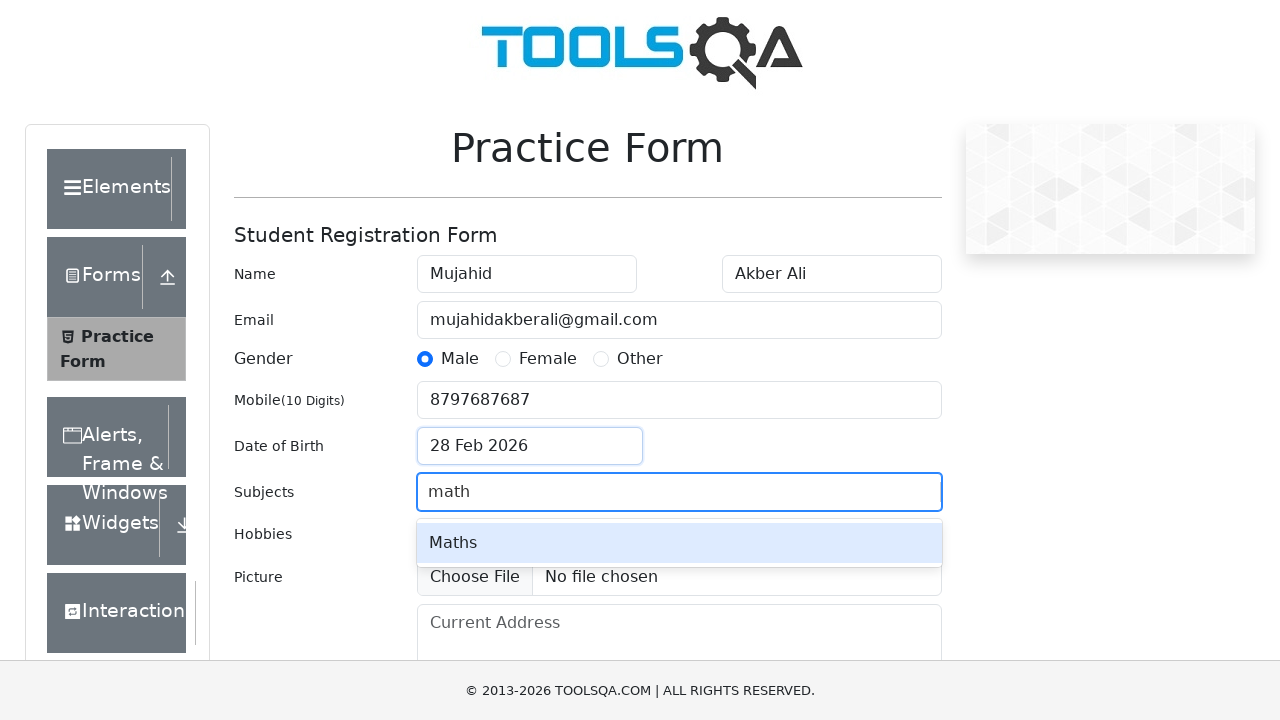

Pressed Enter to confirm subject selection on #subjectsInput
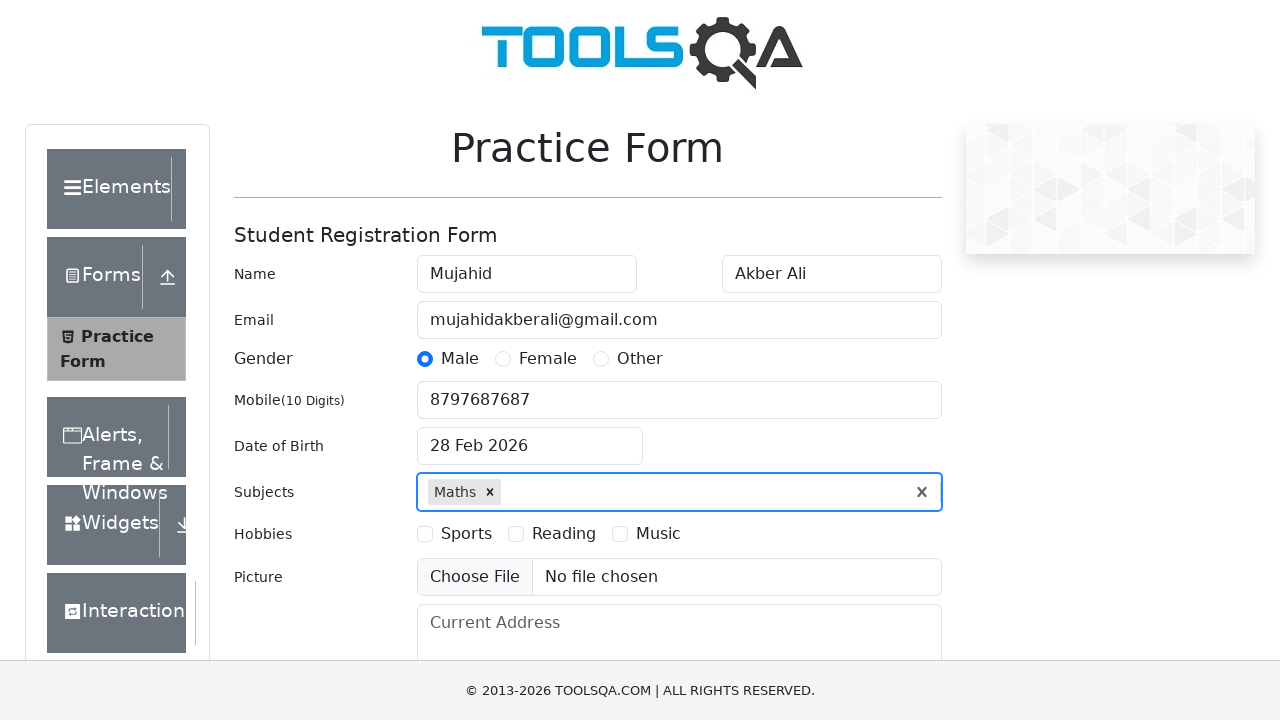

Selected hobbies checkbox at (466, 534) on label[for='hobbies-checkbox-1']
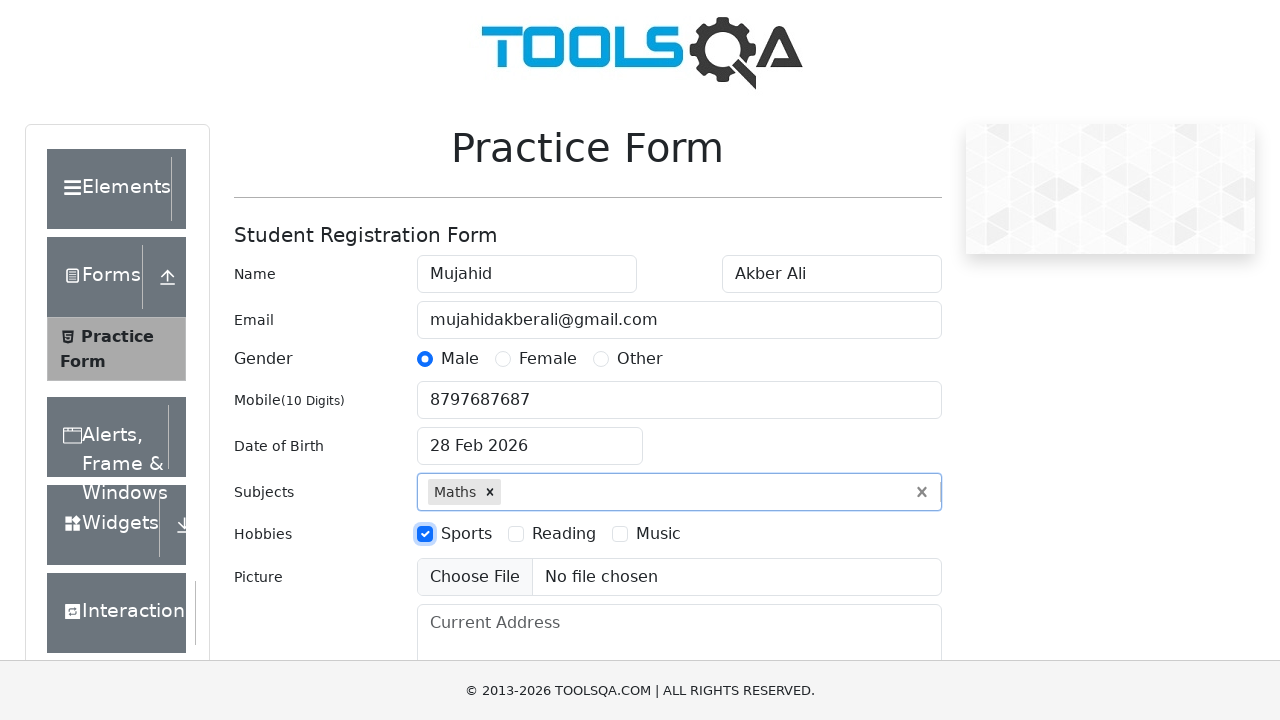

Filled current address field with '123 Main St' on #currentAddress
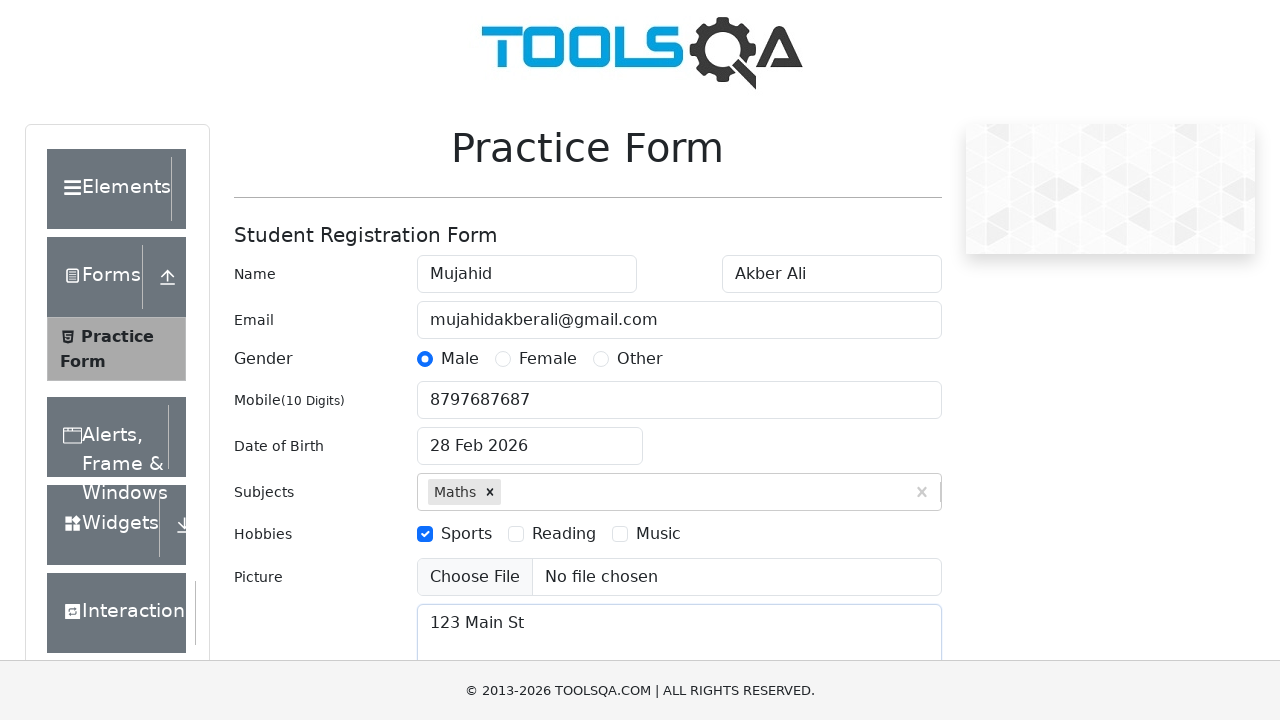

Filled state field with 'NCR' on #react-select-3-input
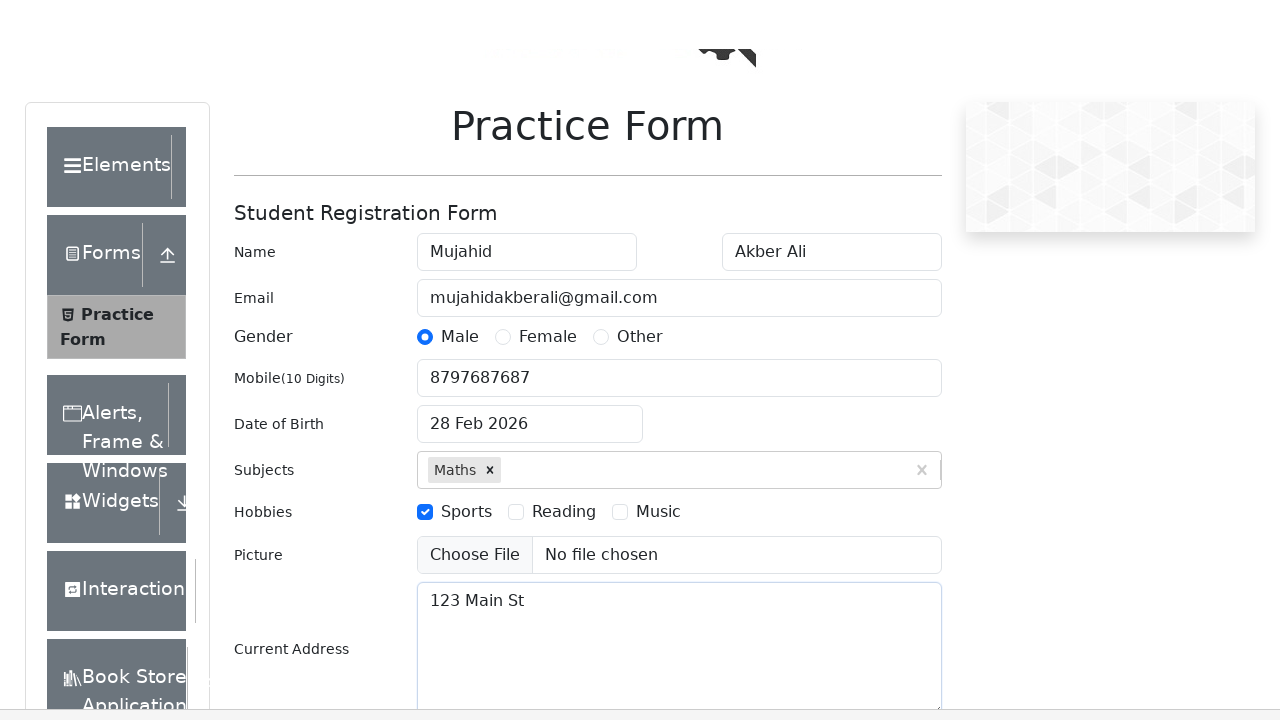

Pressed Enter to confirm state selection 'NCR' on #react-select-3-input
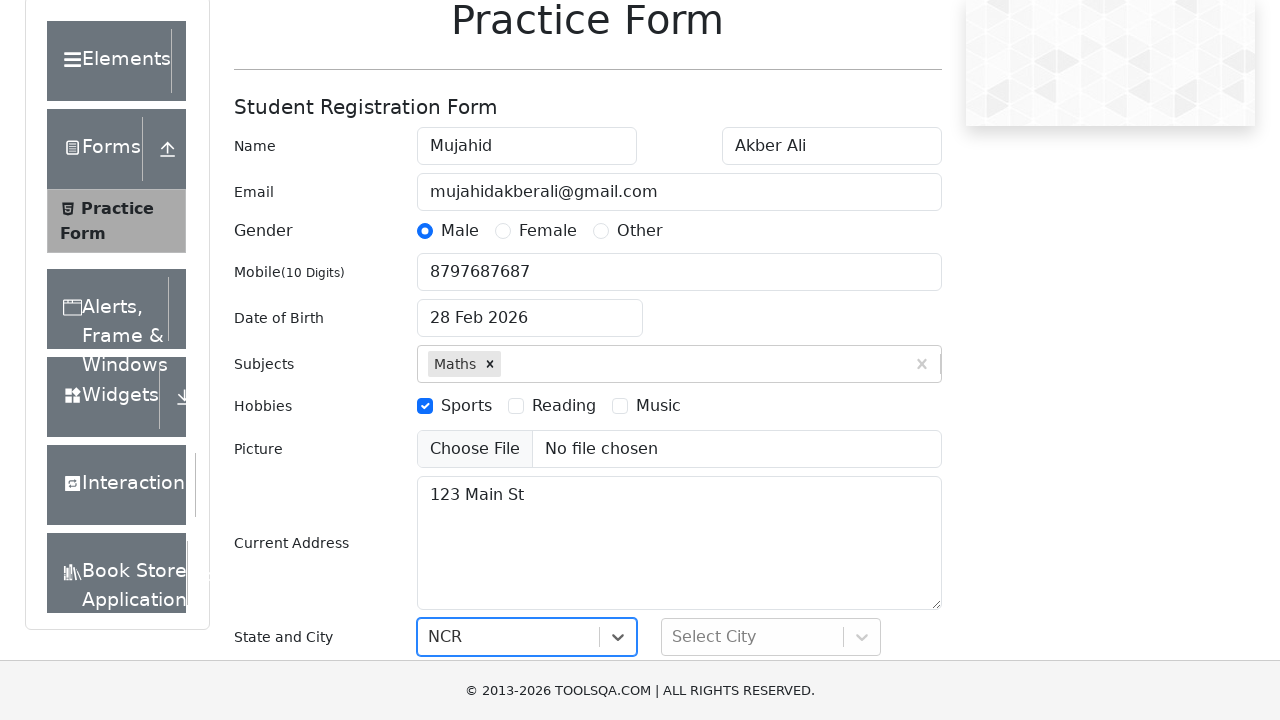

Filled city field with 'Delhi' on #react-select-4-input
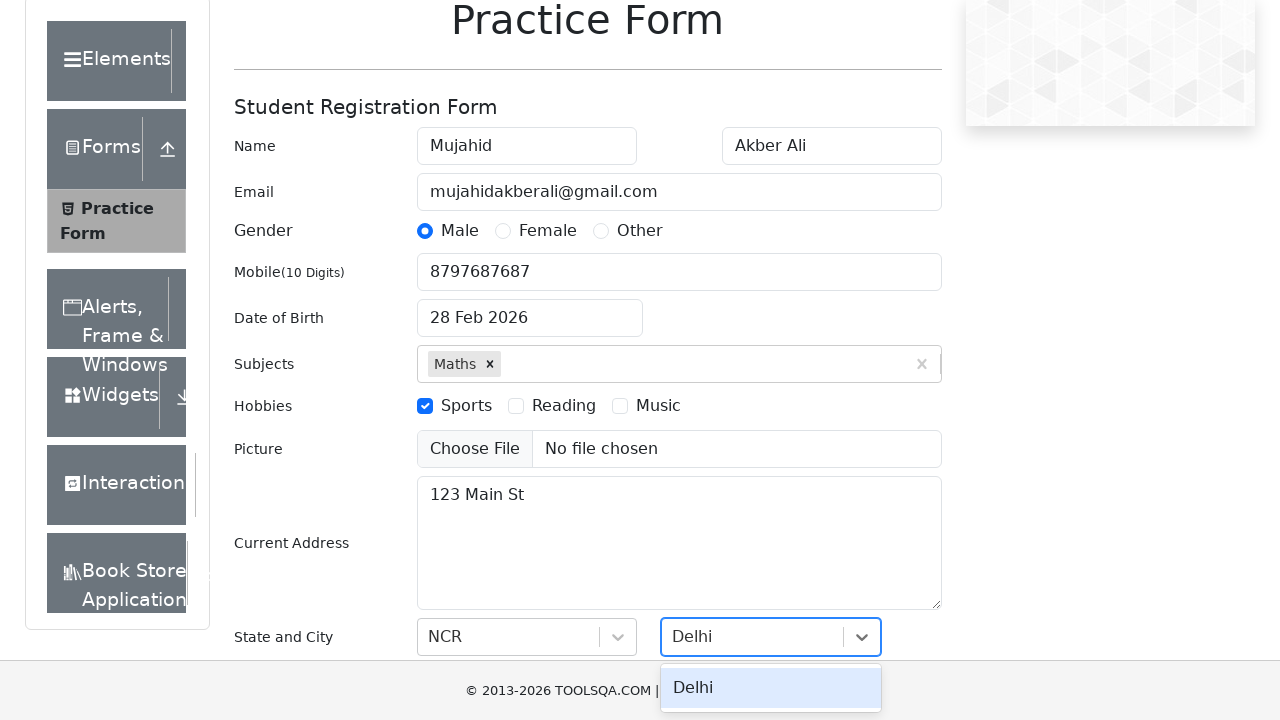

Pressed Enter to confirm city selection 'Delhi' on #react-select-4-input
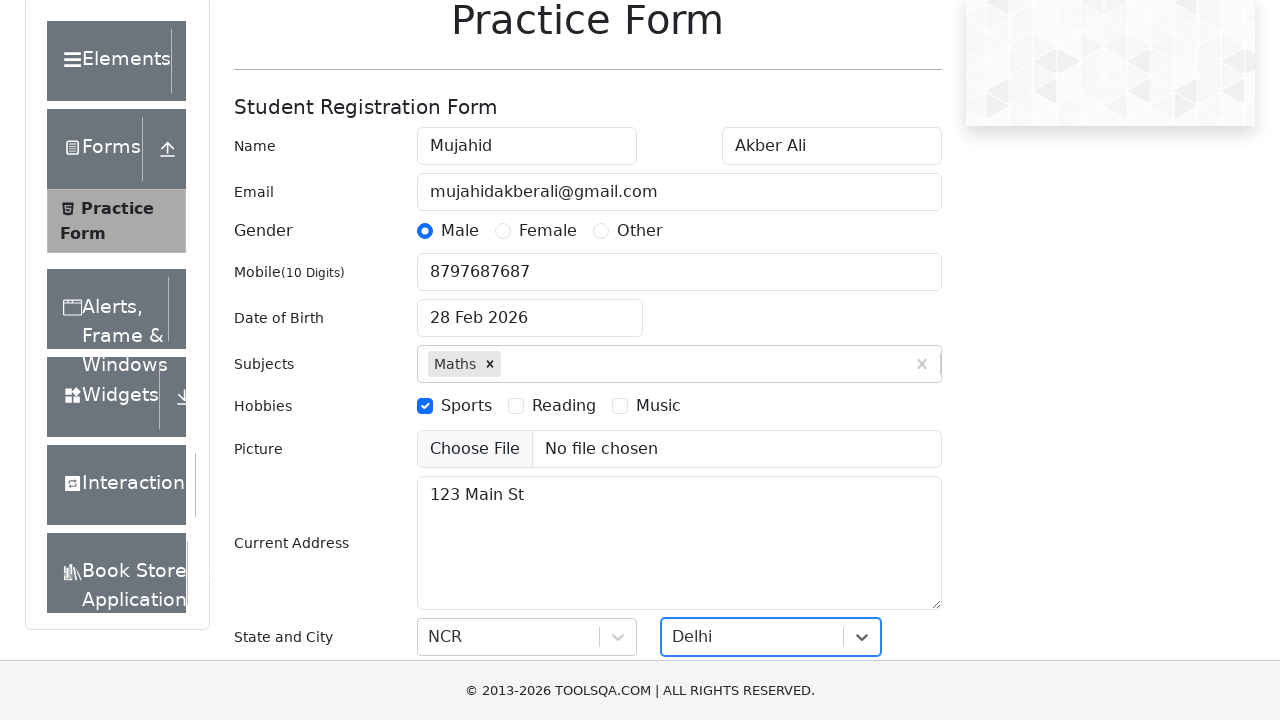

Clicked submit button to submit the practice form at (885, 499) on #submit
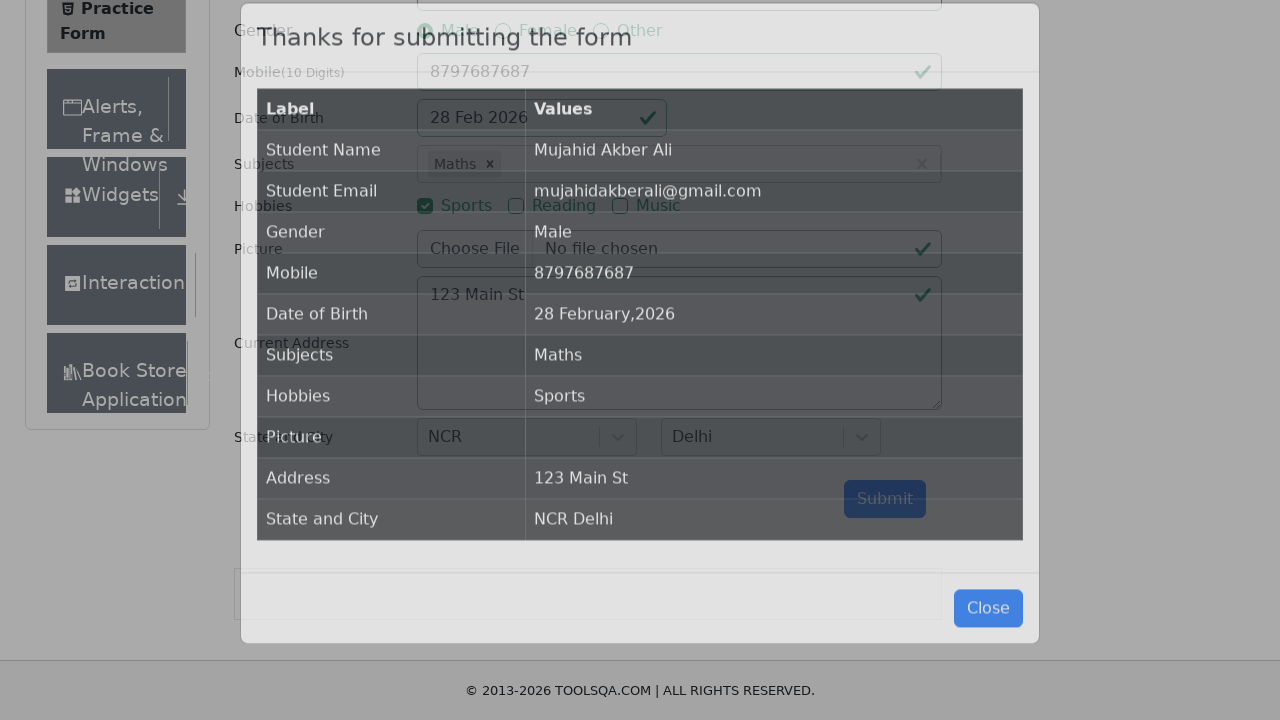

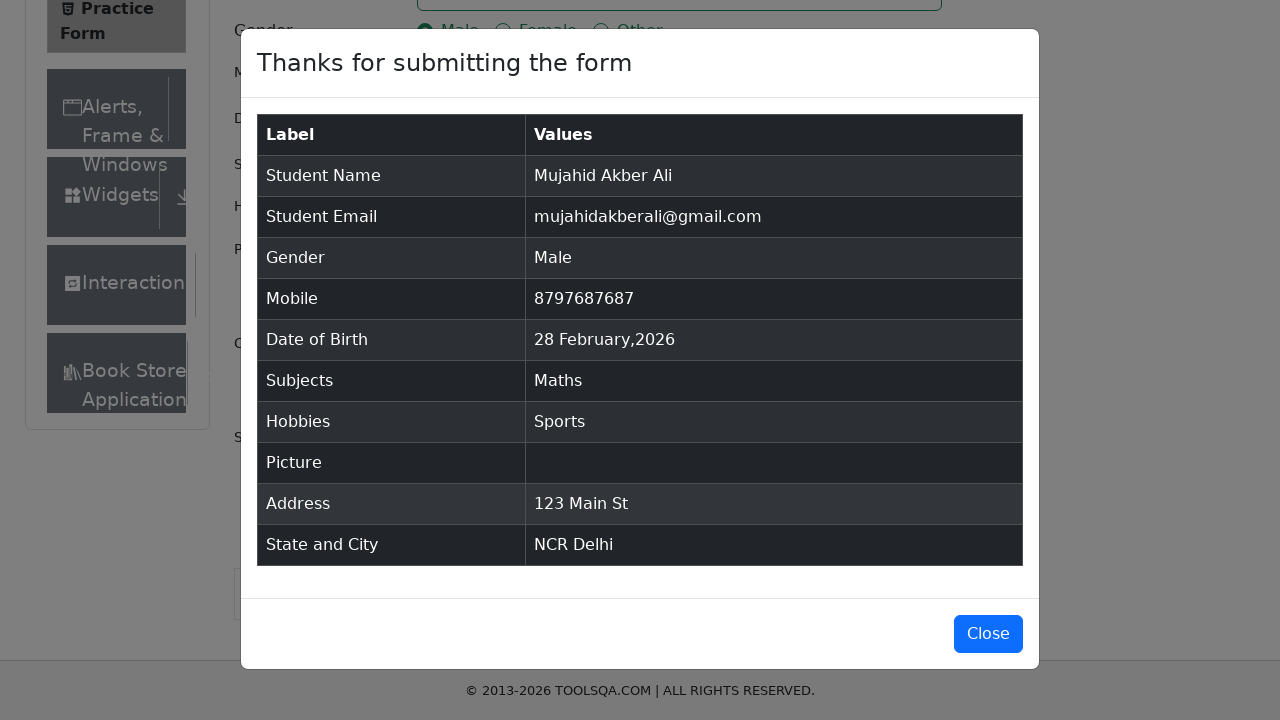